Tests JavaScript alert and confirm dialog handling by entering a name, triggering an alert and accepting it, then triggering a confirm dialog and dismissing it

Starting URL: https://rahulshettyacademy.com/AutomationPractice/

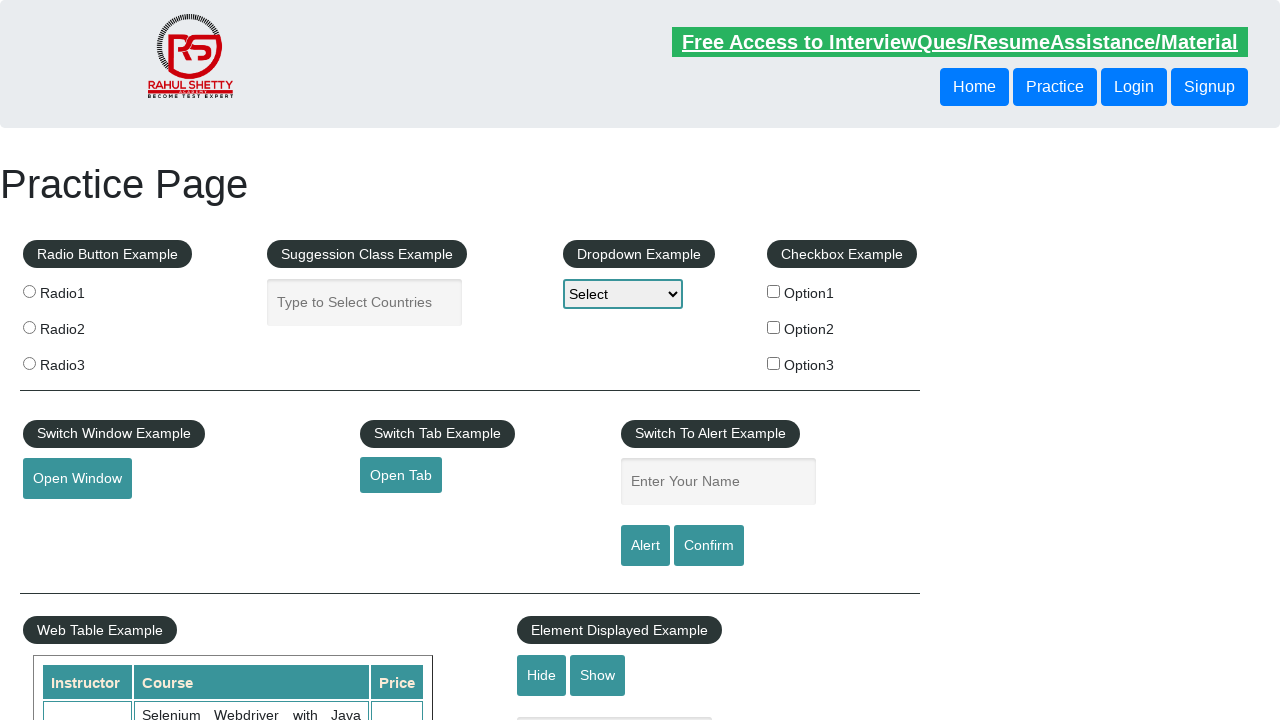

Filled name input field with 'Siddhesh' on input#name
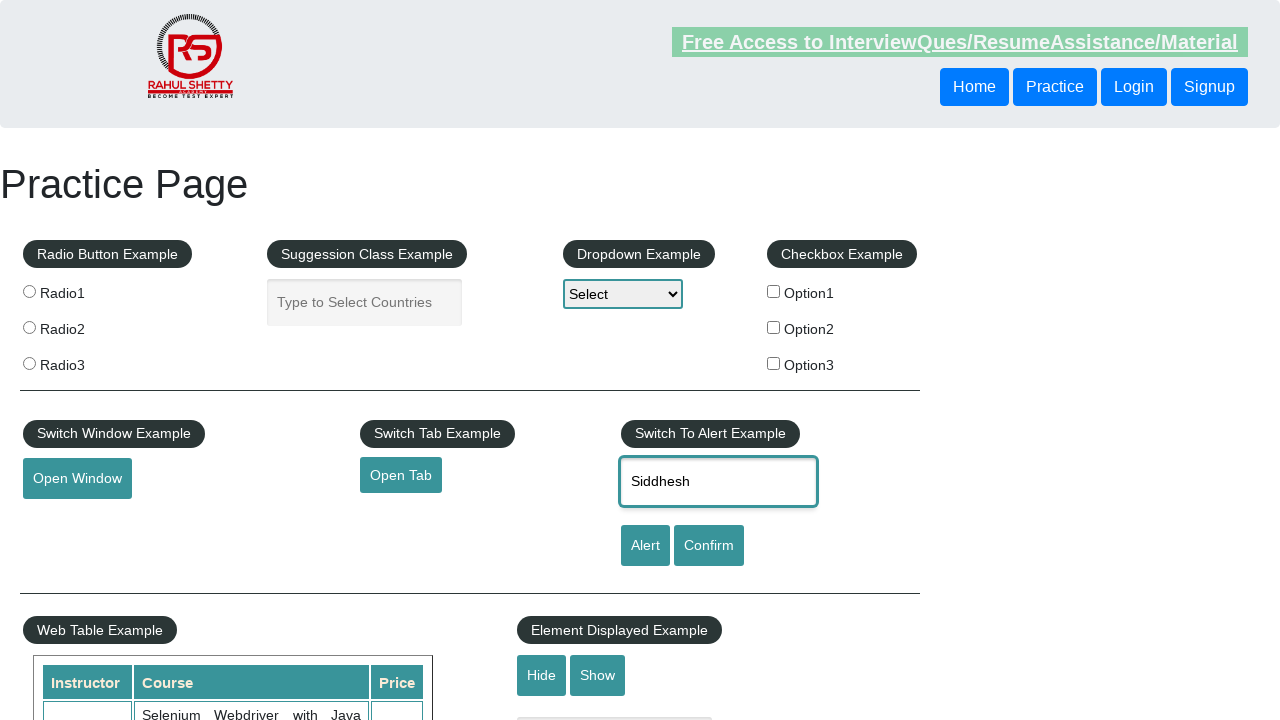

Clicked alert button to trigger JavaScript alert dialog at (645, 546) on input#alertbtn
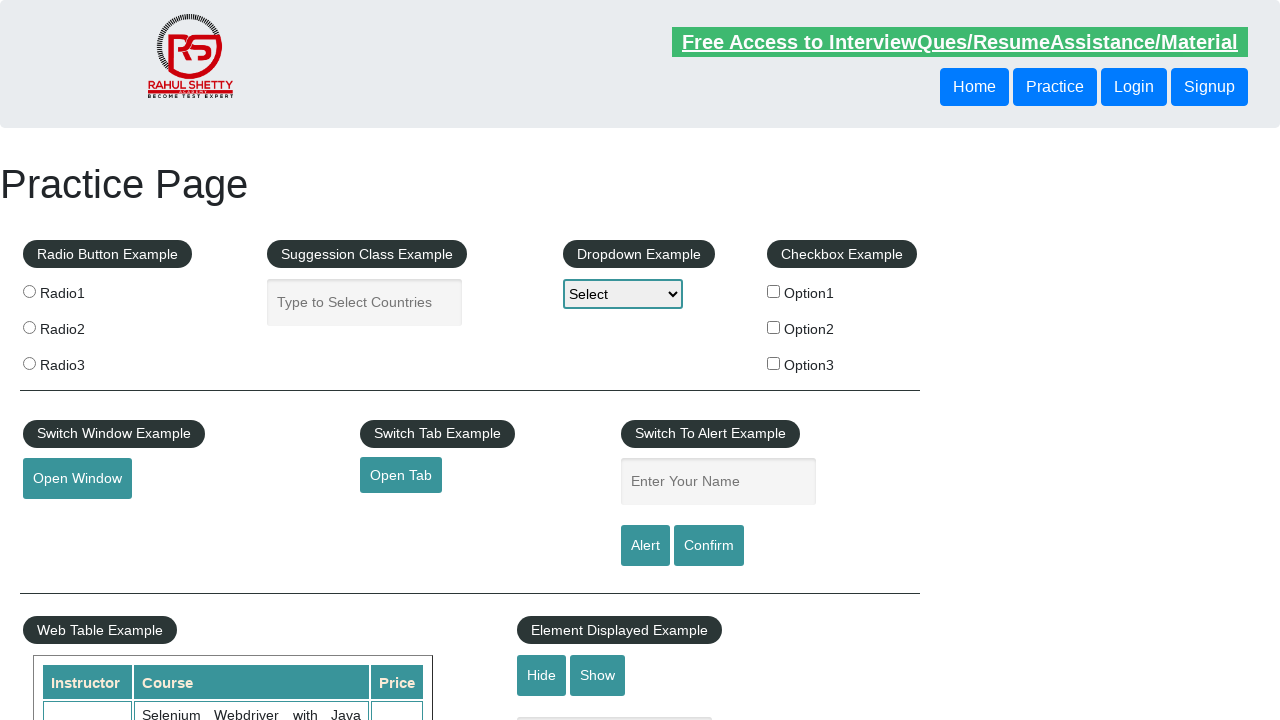

Set up dialog handler to accept alert
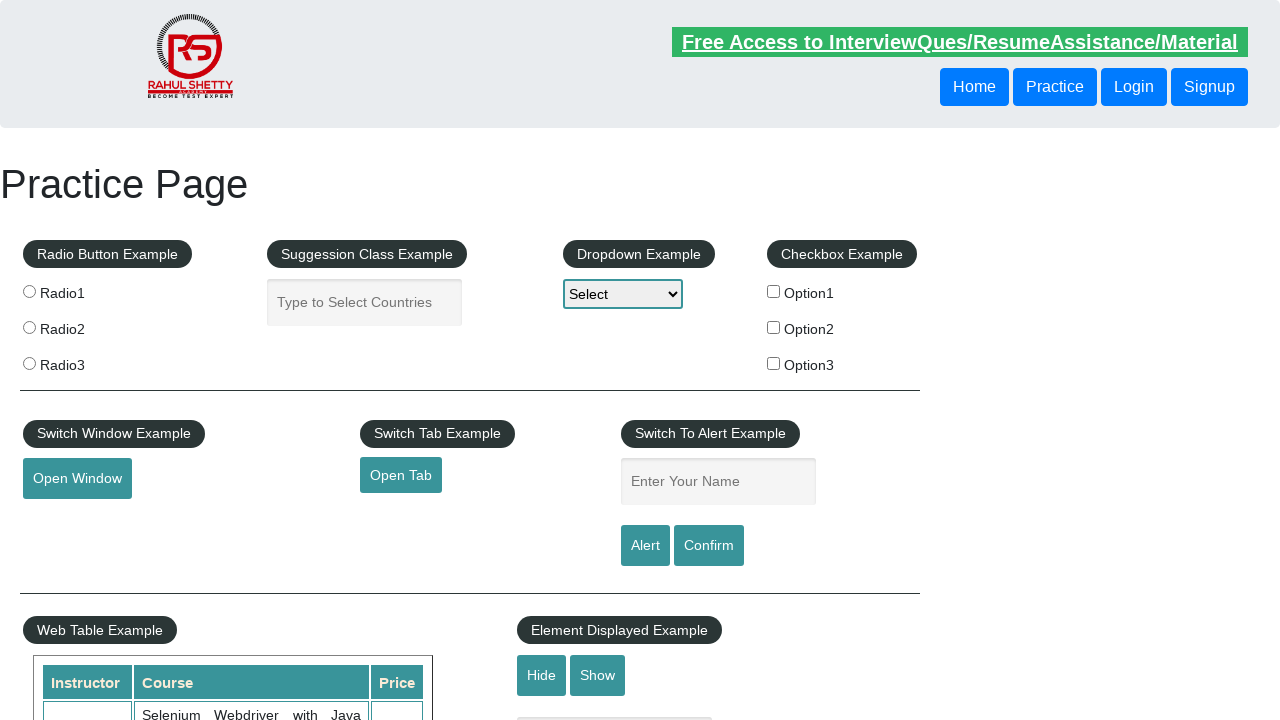

Waited 500ms for alert to be processed
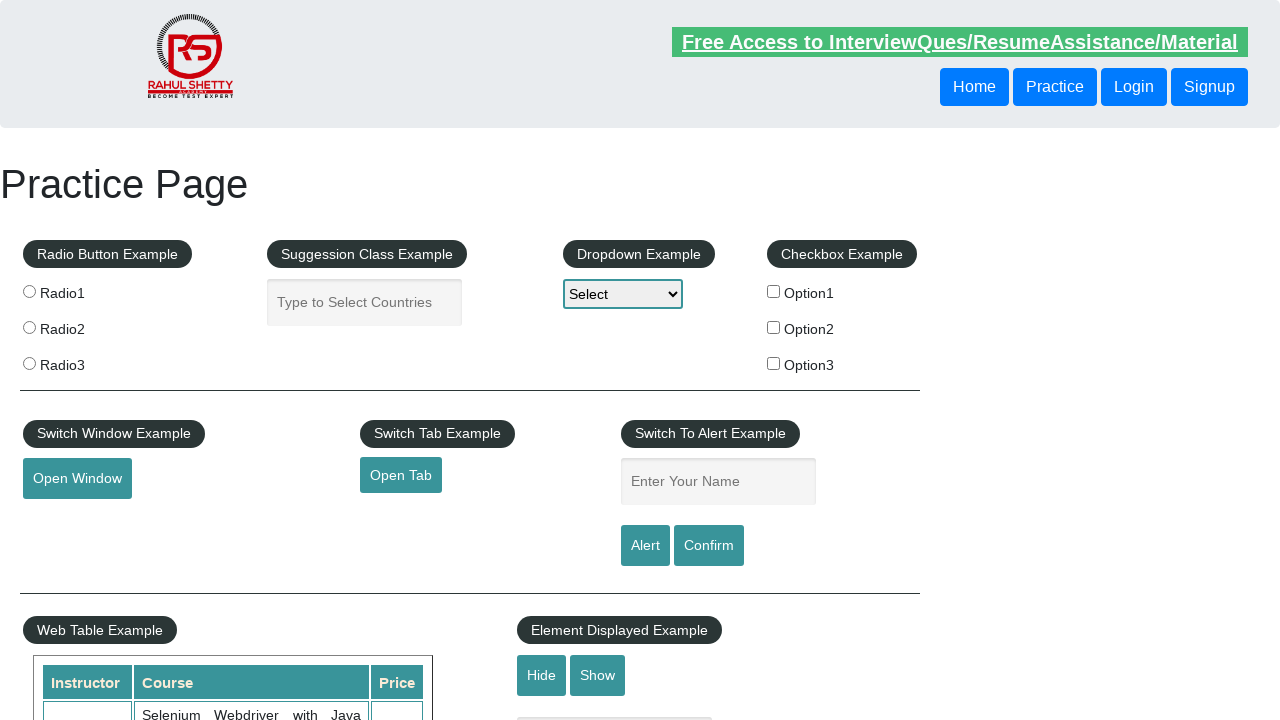

Clicked confirm button to trigger JavaScript confirm dialog at (709, 546) on input#confirmbtn
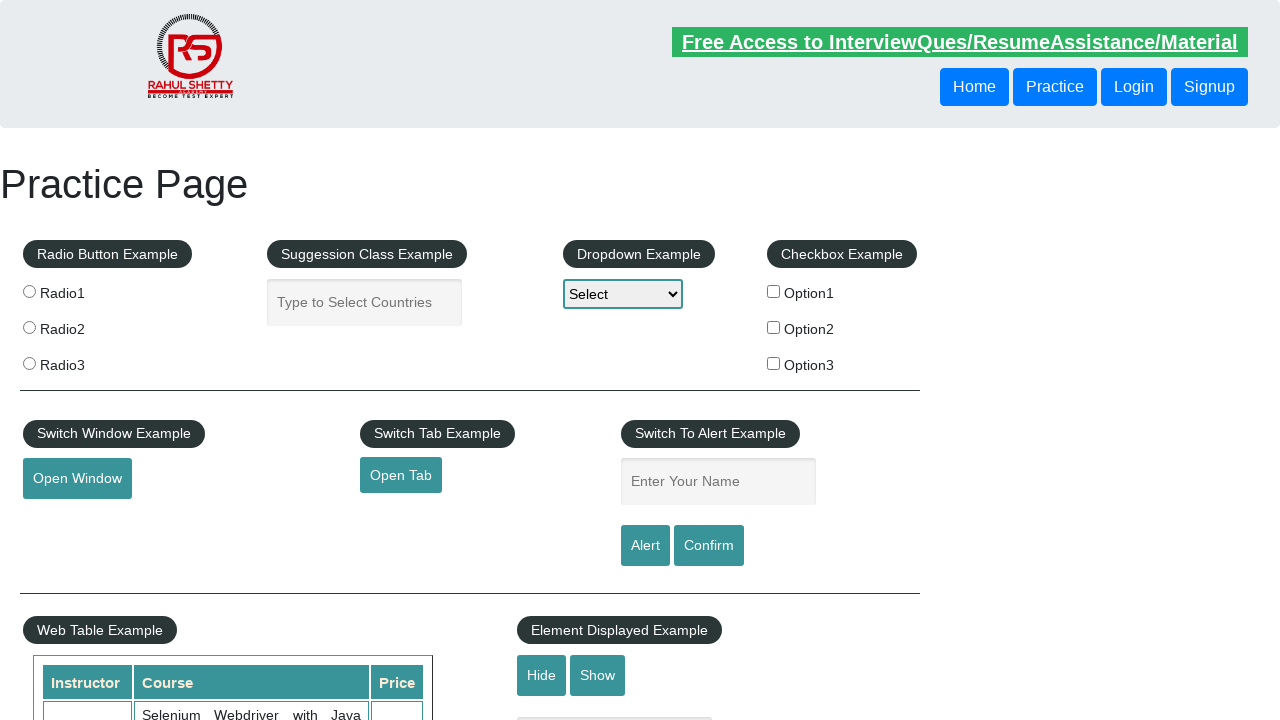

Set up dialog handler to dismiss confirm dialog
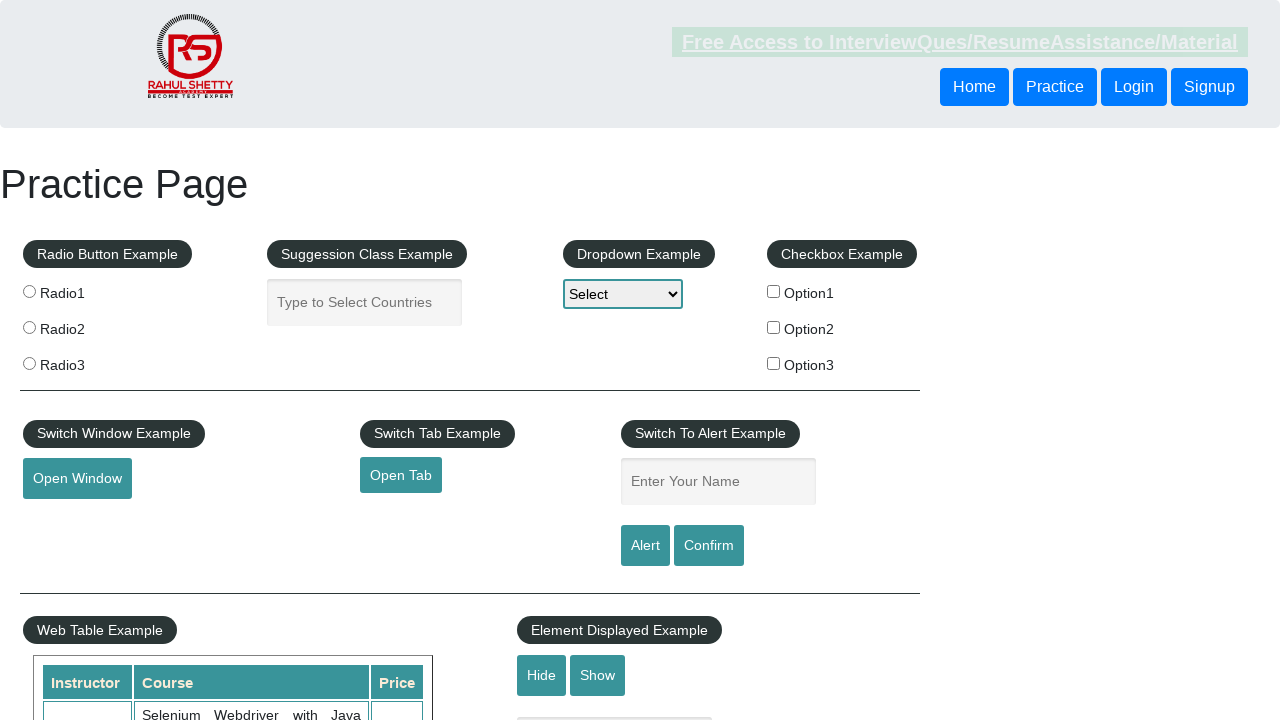

Waited 500ms for confirm dialog to be processed
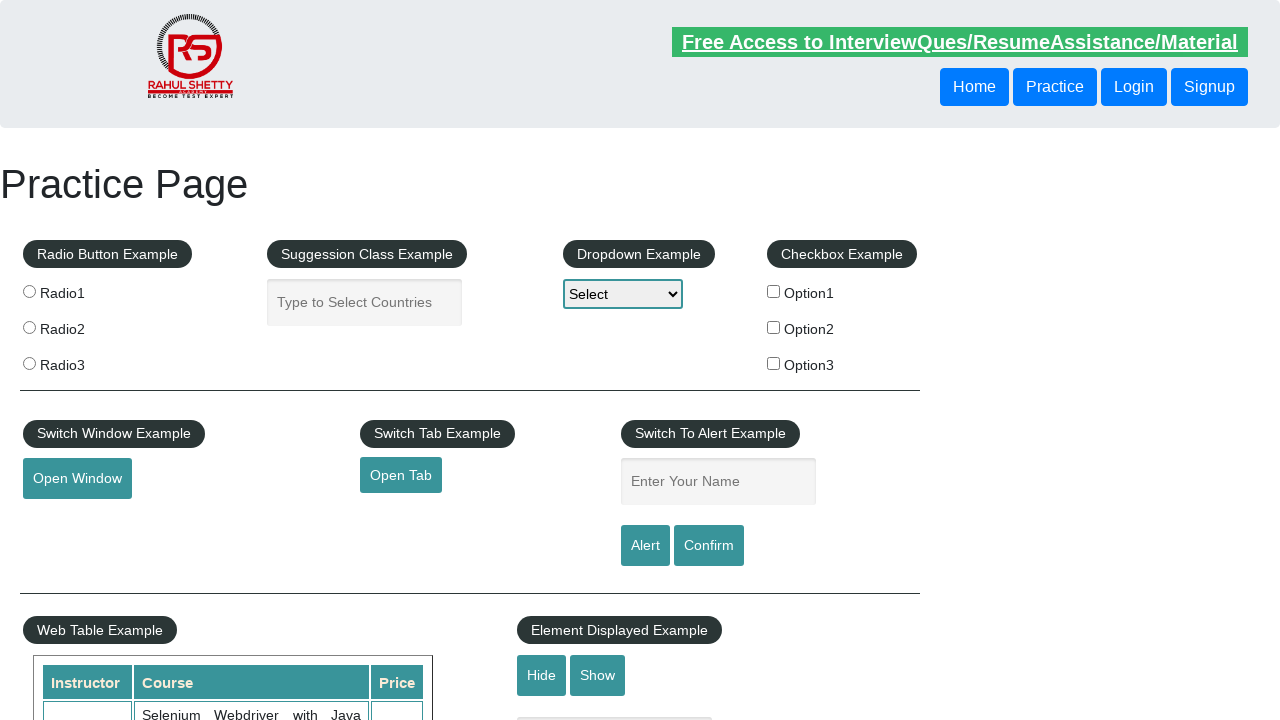

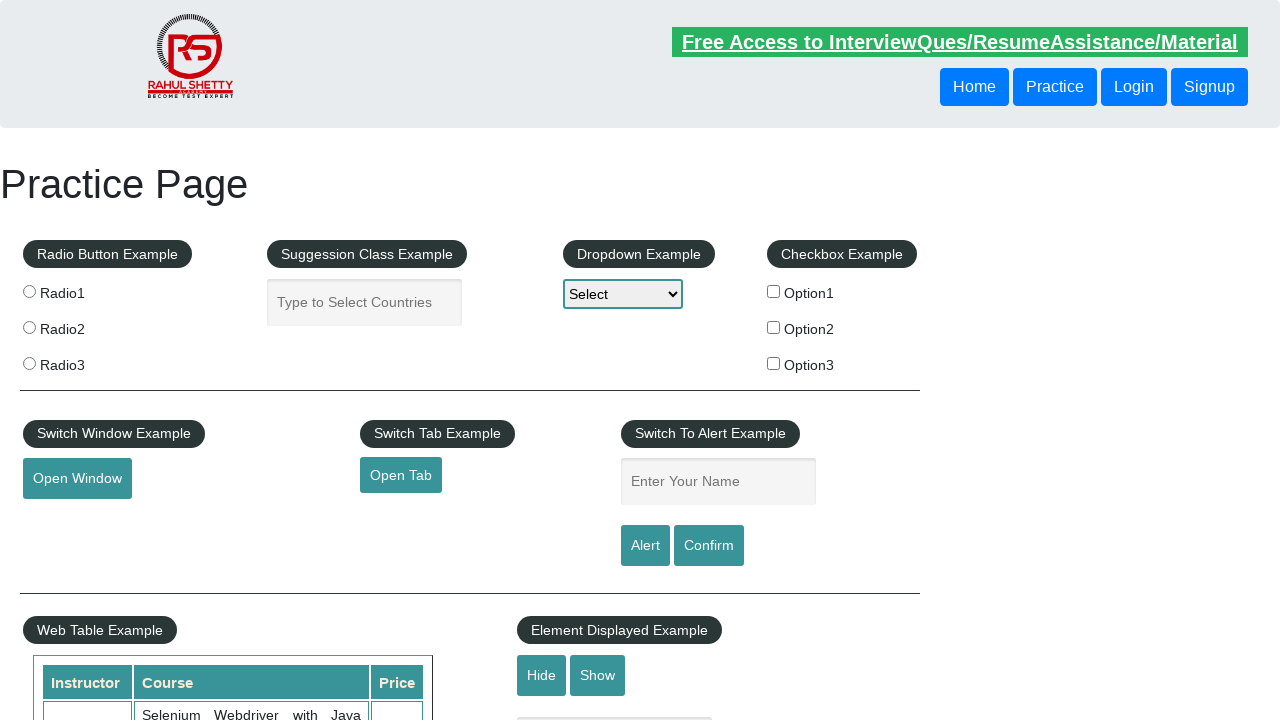